Tests state dropdown selection by selecting Illinois, then Virginia, then California, and verifies California is the final selected option.

Starting URL: https://practice.cydeo.com/dropdown

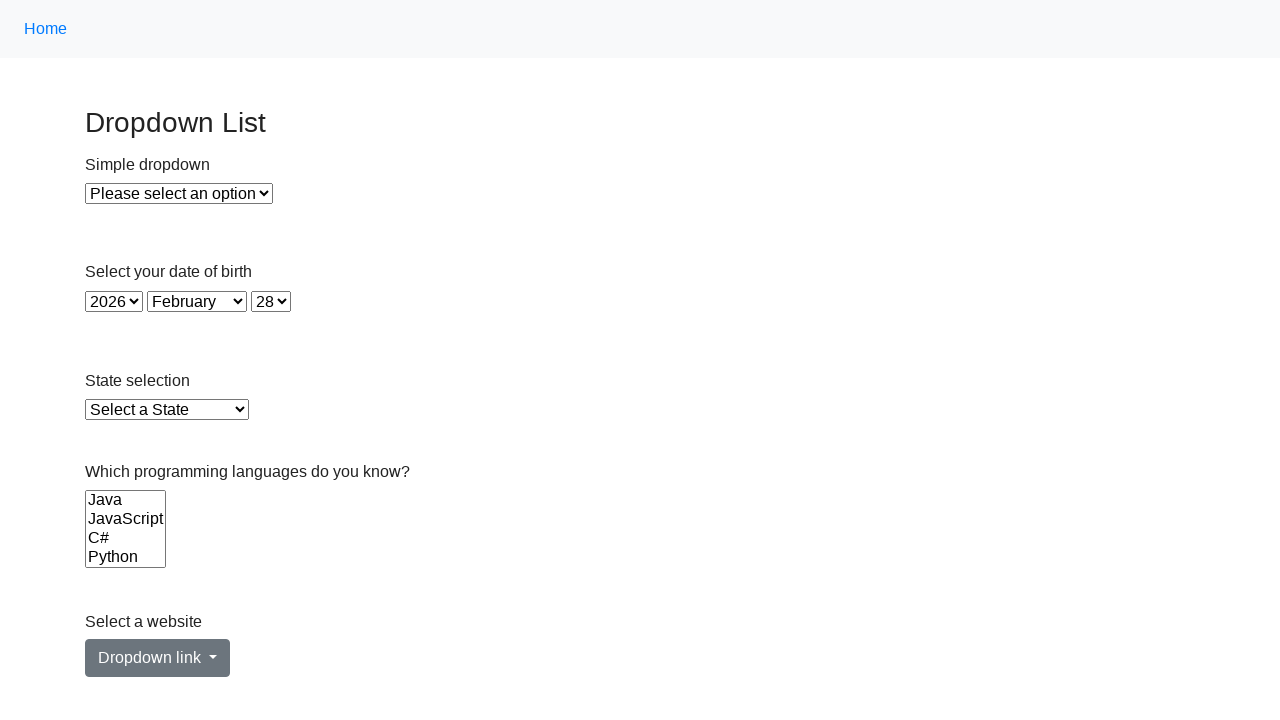

Selected Illinois from state dropdown by visible text on select#state
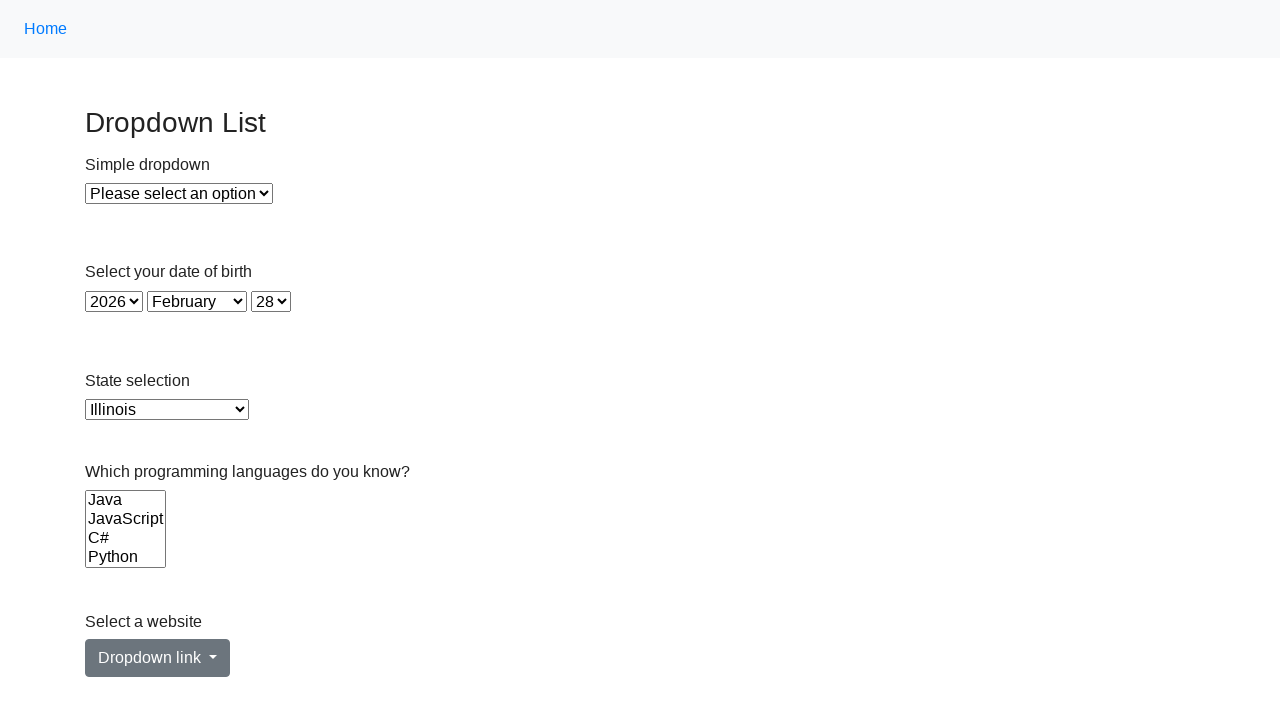

Selected Virginia from state dropdown by value on select#state
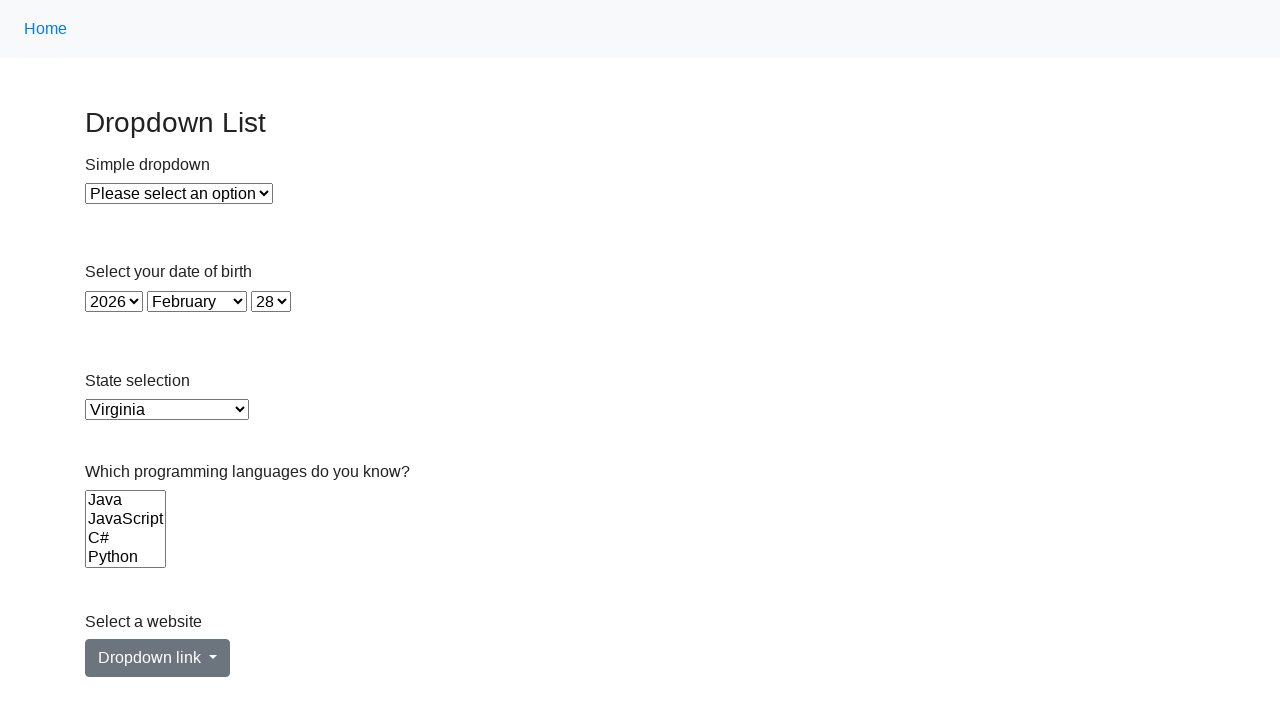

Selected California from state dropdown by index on select#state
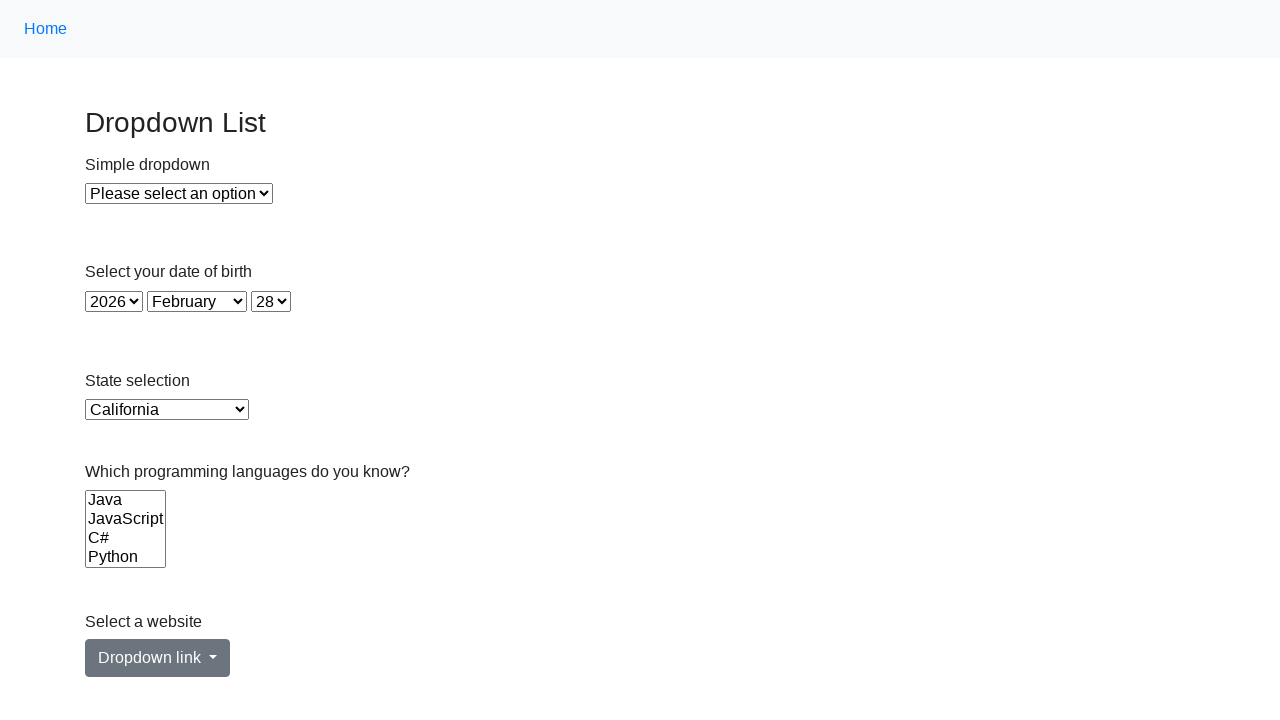

Retrieved selected option text from state dropdown
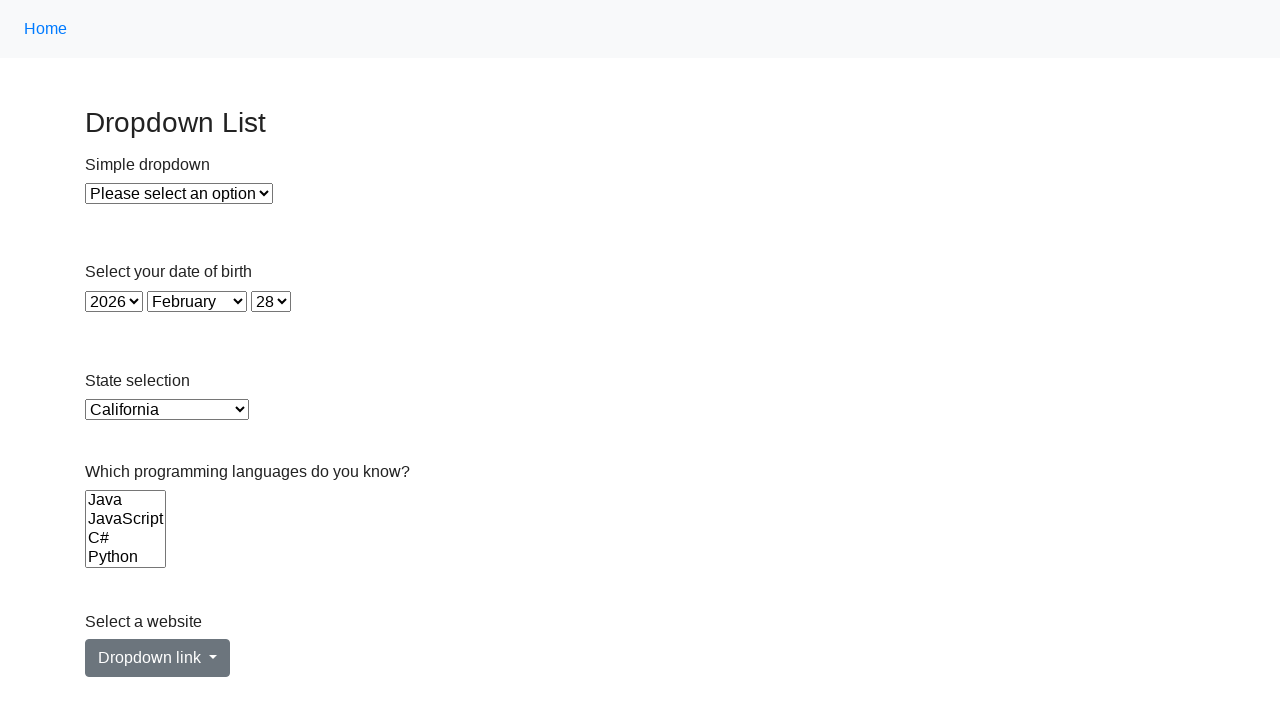

Verified California is the final selected option
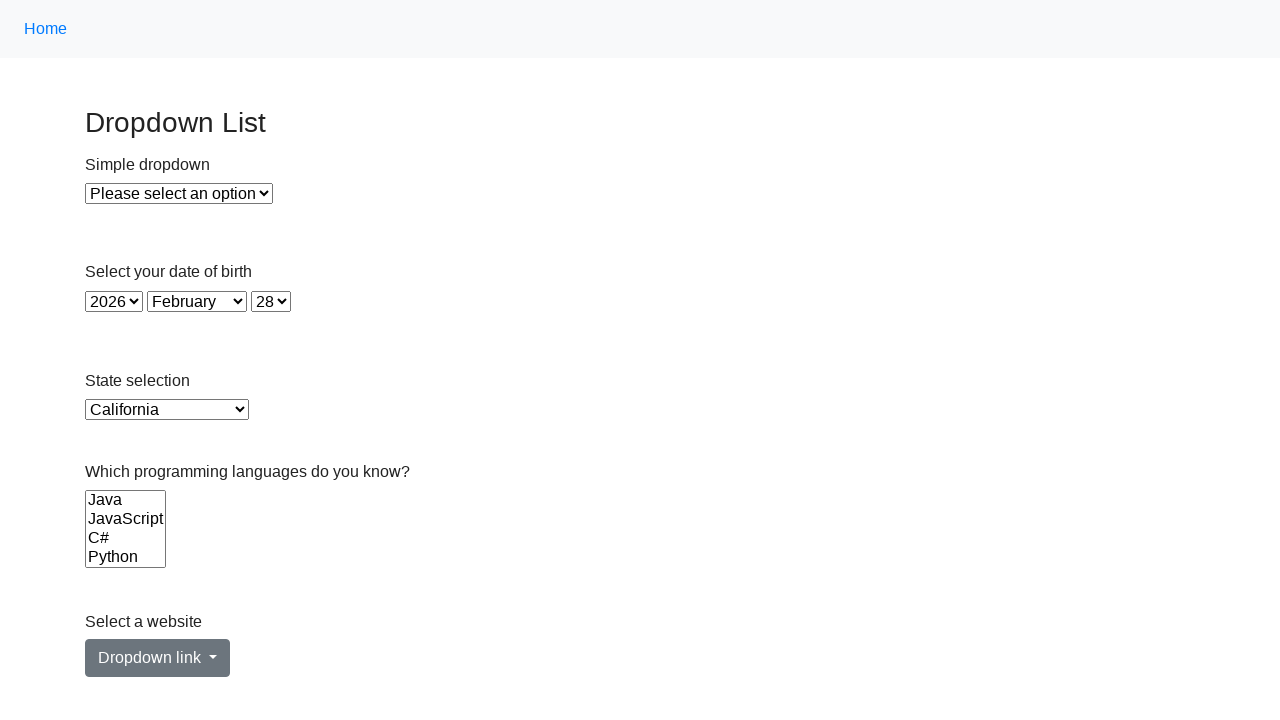

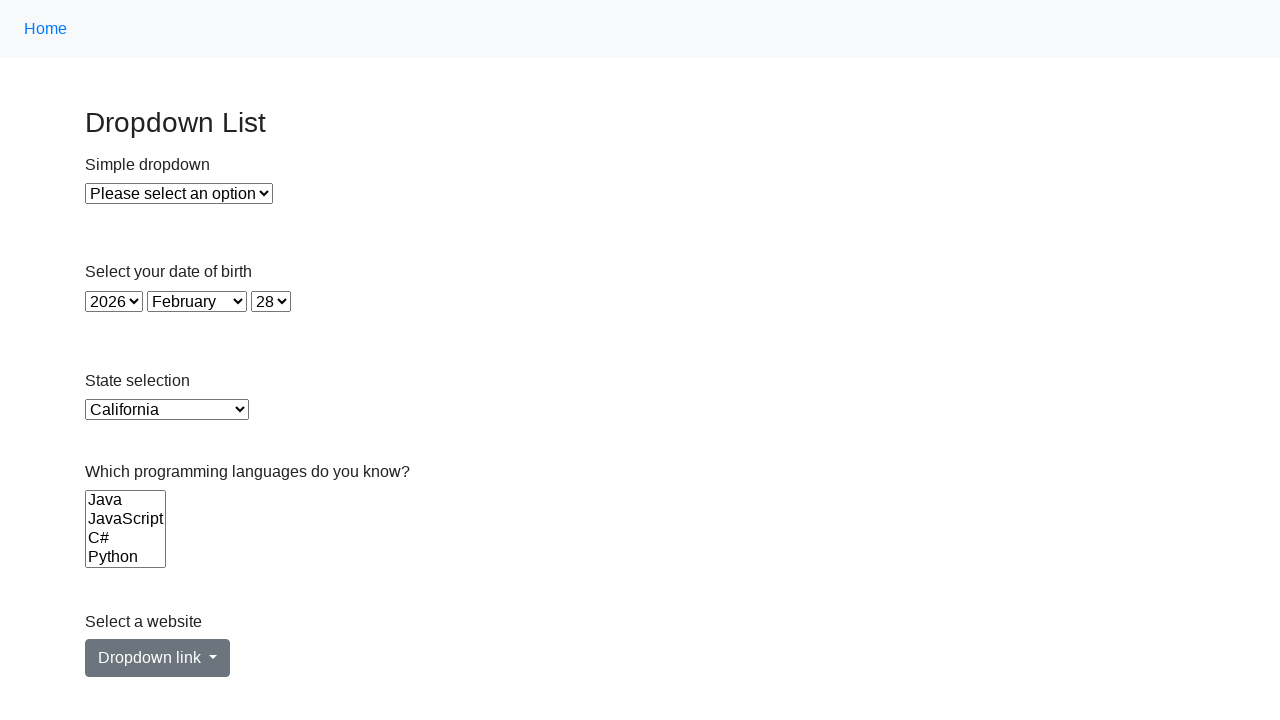